Tests entering email in newsletter signup

Starting URL: https://homedepot.com/

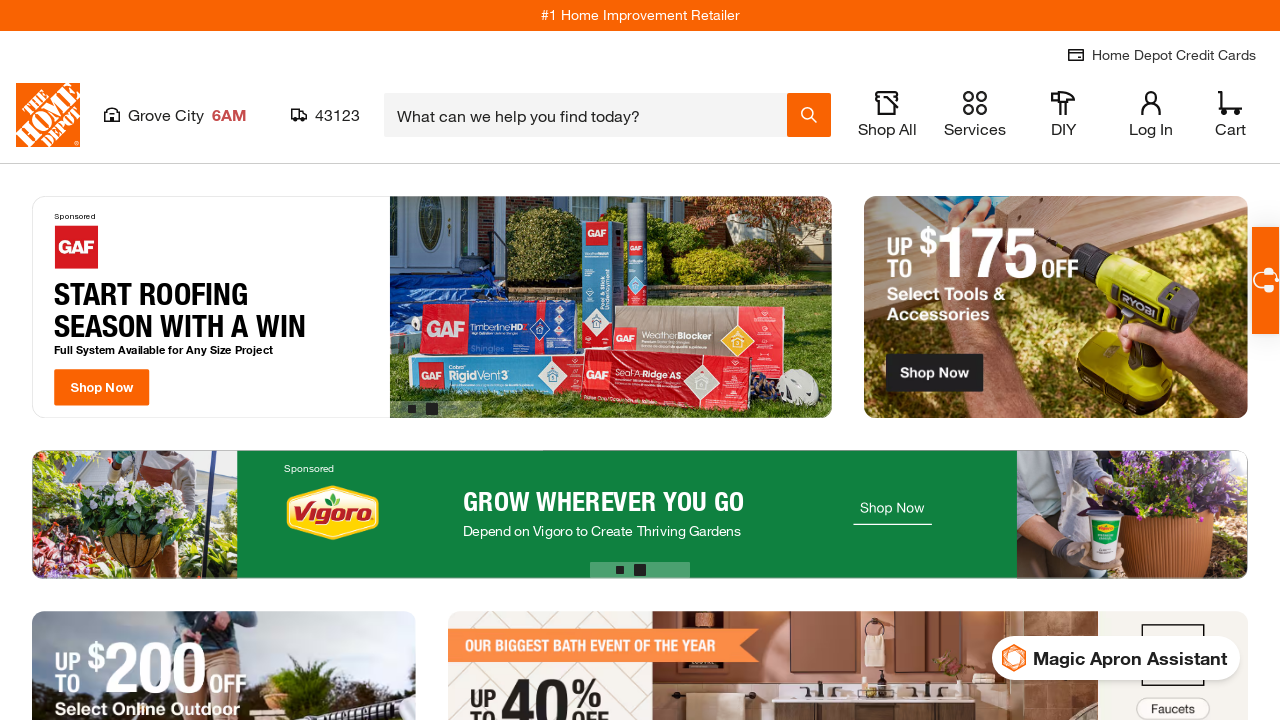

Filled email input field with 'saima20@gmail.com' for newsletter signup on input[type='email'], input[name='email']
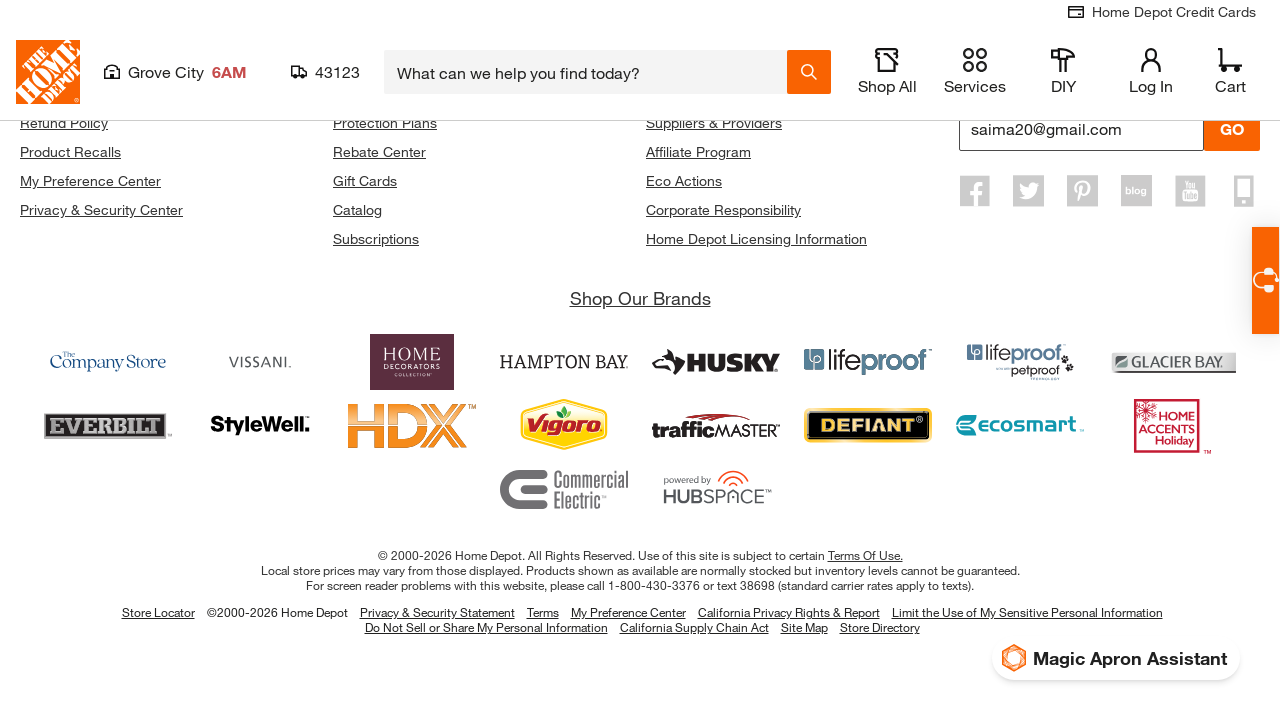

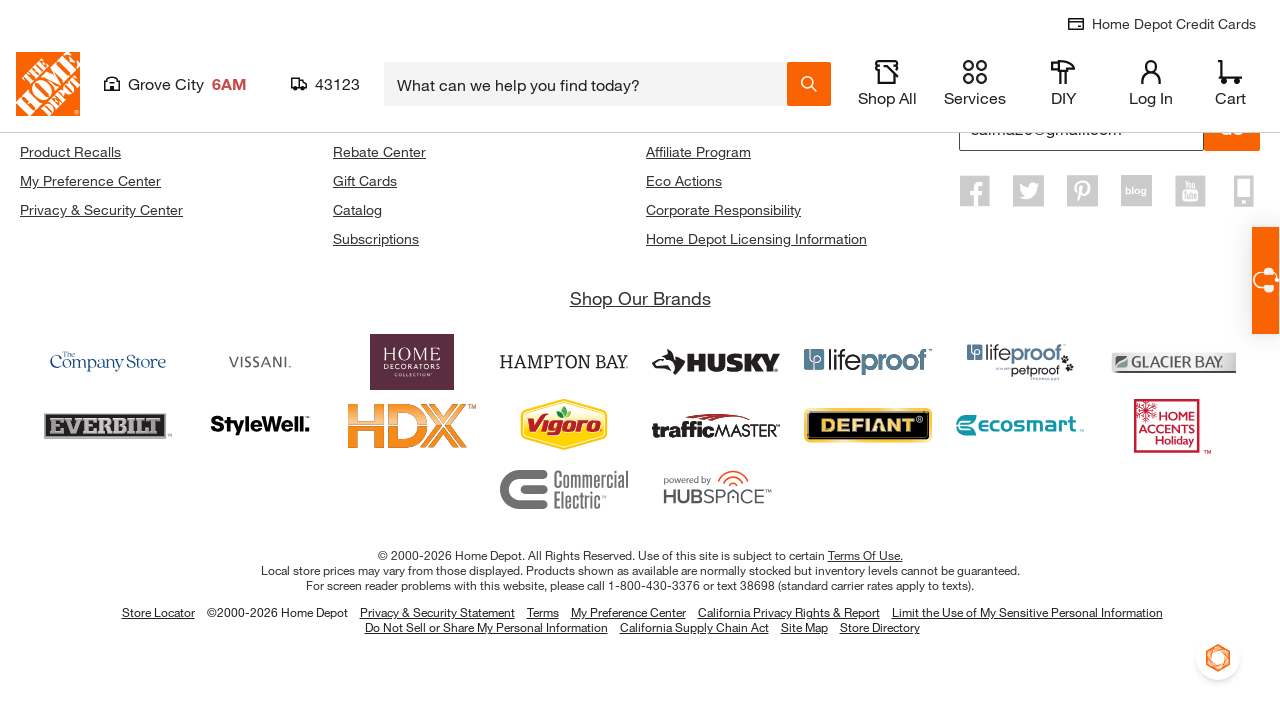